Tests table sorting functionality, search filtering, and verifies that filtered results contain the search term

Starting URL: https://rahulshettyacademy.com/seleniumPractise/#/offers

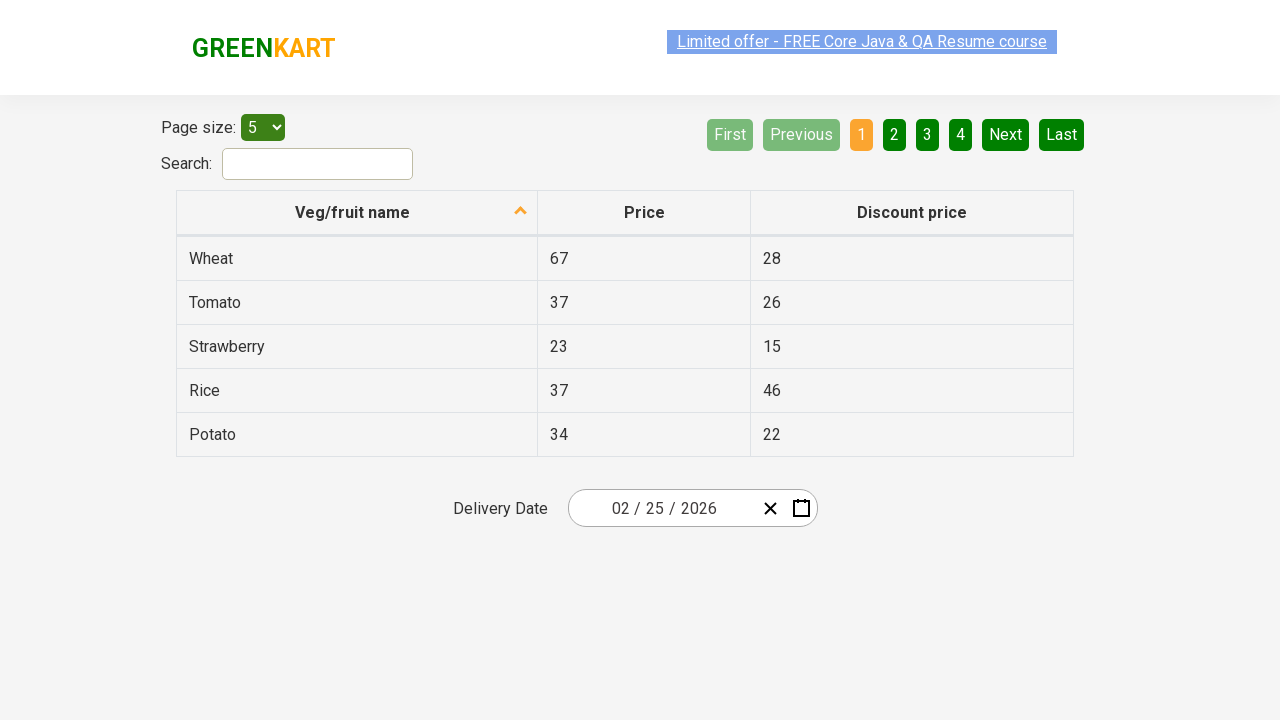

Clicked first column header to sort table at (357, 213) on xpath=//tr/th[1]
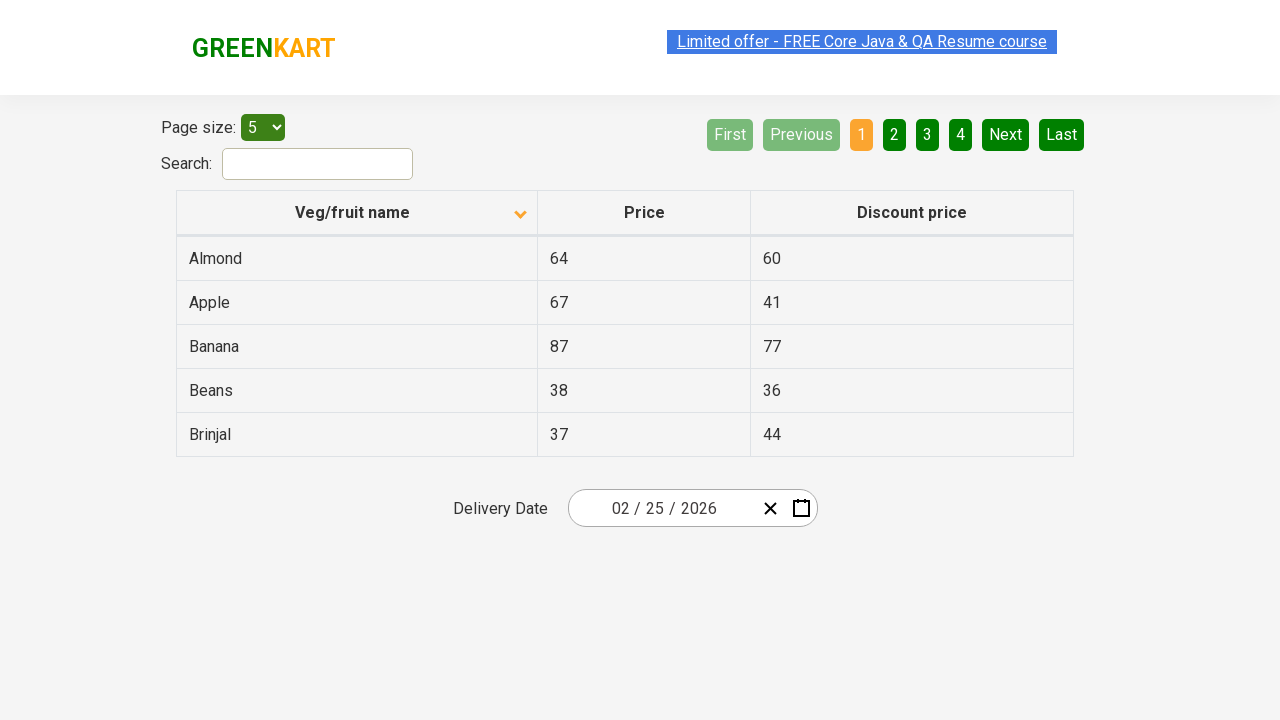

Waited for table sorting to complete
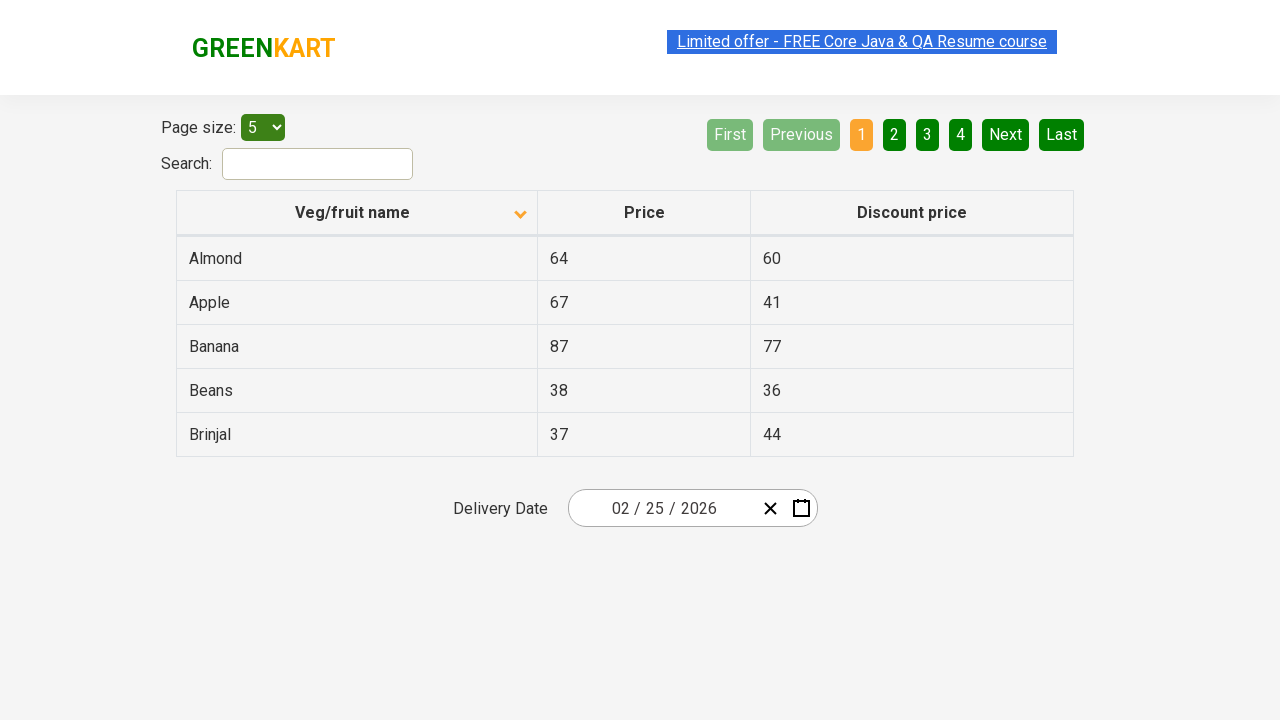

Retrieved all items from first column to verify sorting
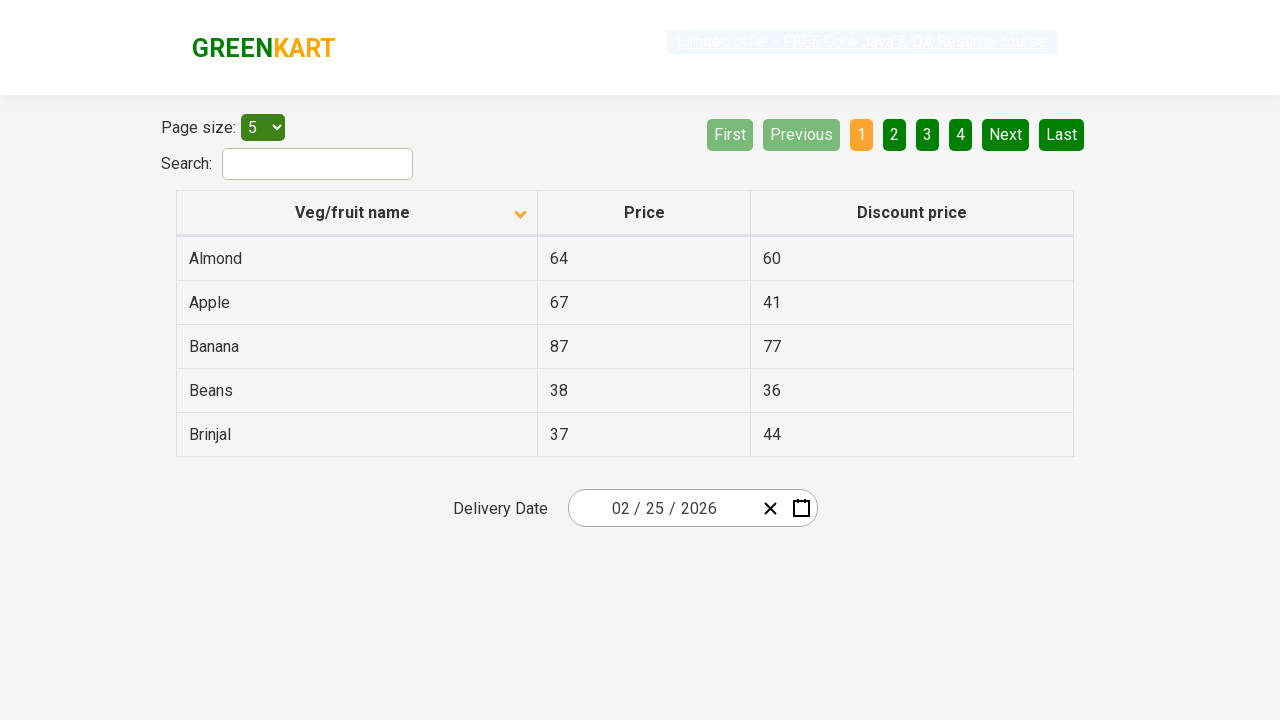

Filled search field with 'PU' to filter results on input#search-field
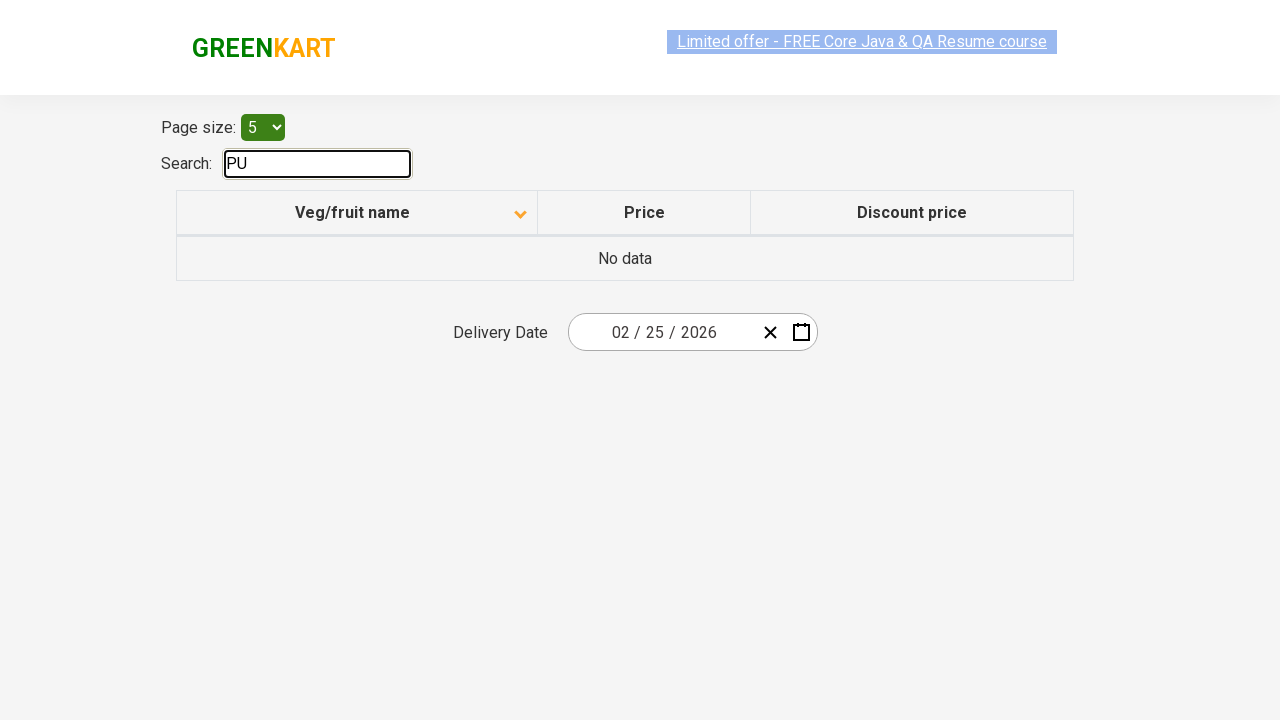

Waited for search filter to apply
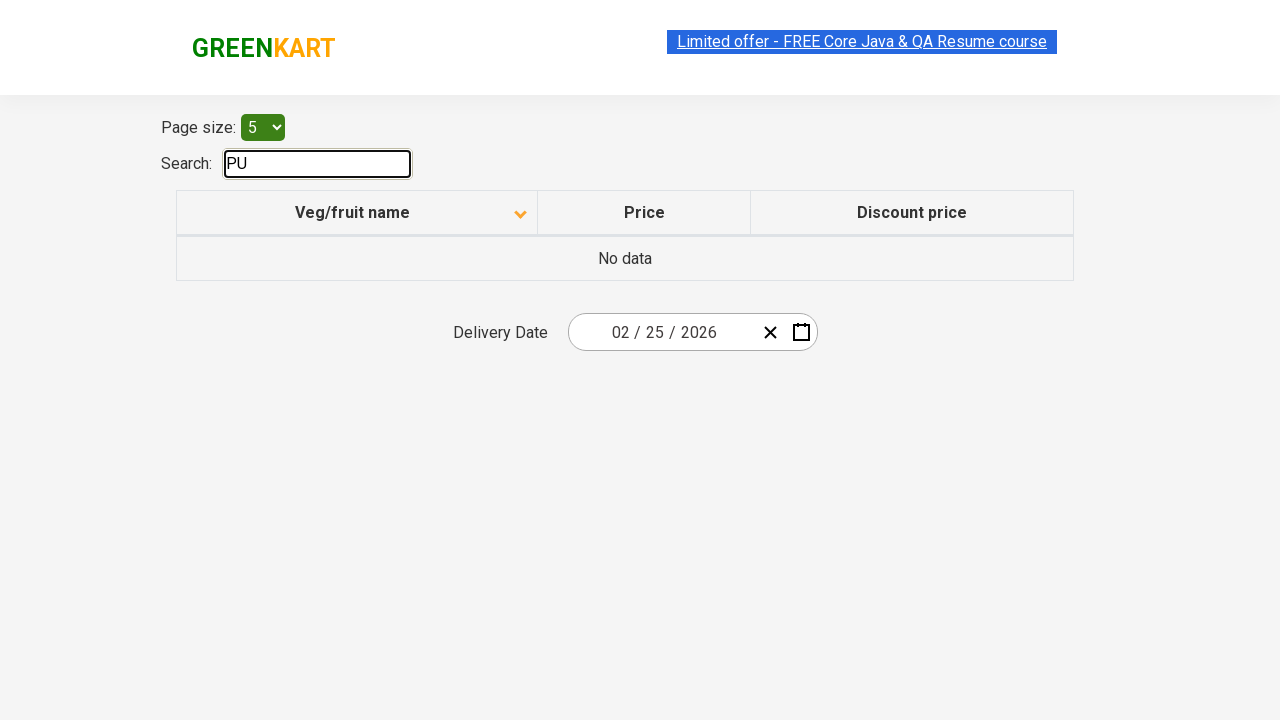

Retrieved filtered items to verify search results contain 'PU'
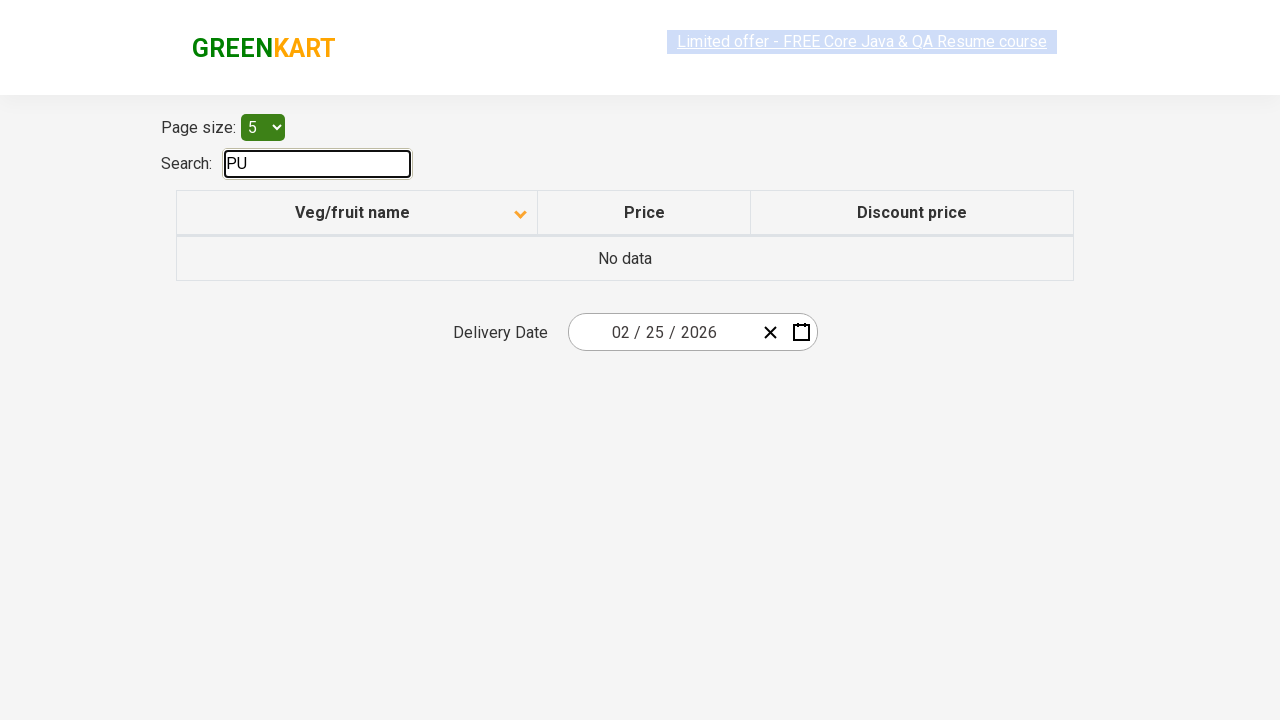

Cleared search field to reset filter on input#search-field
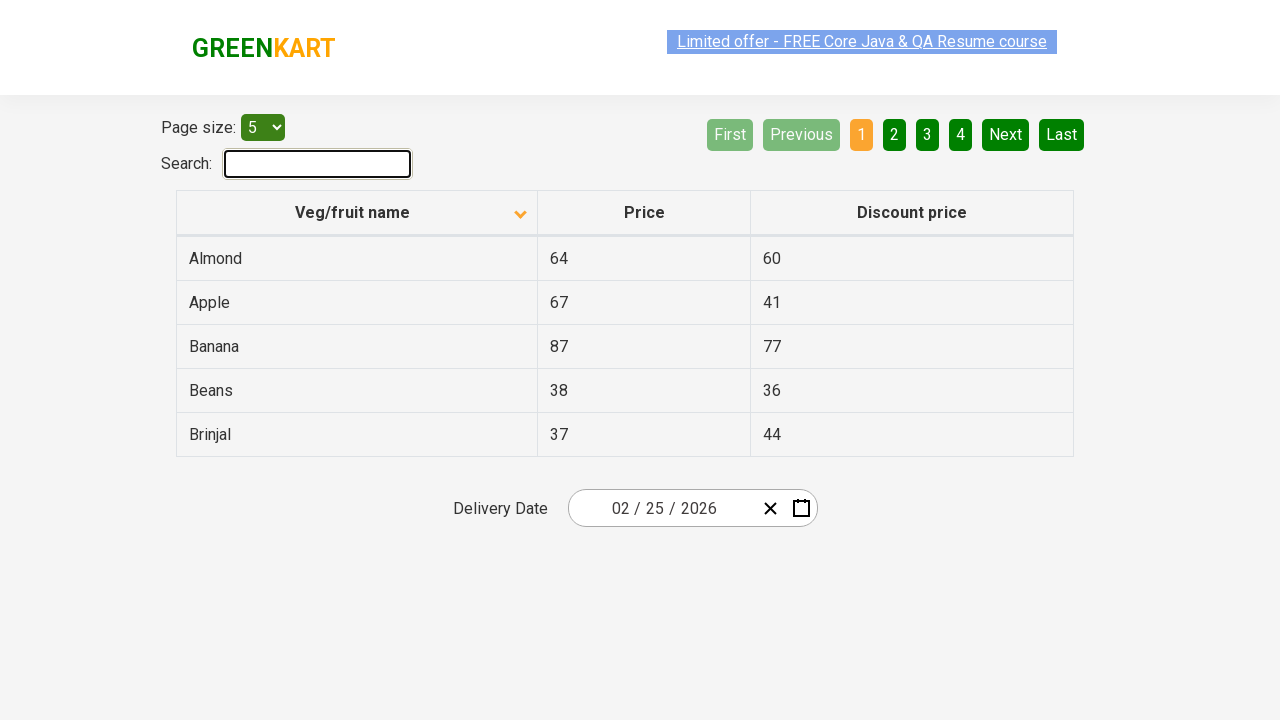

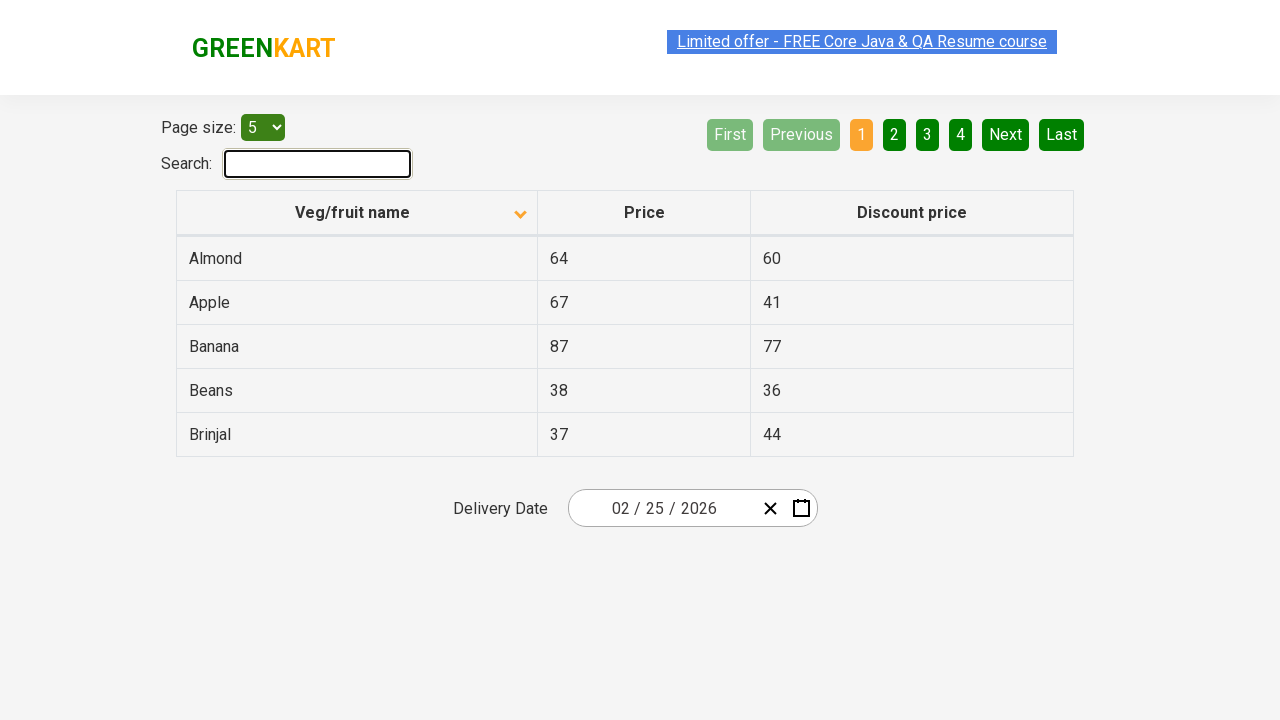